Solves a math captcha by retrieving a value from an element attribute, calculating the result, and submitting the form with checkbox and radio button selections

Starting URL: http://suninjuly.github.io/get_attribute.html

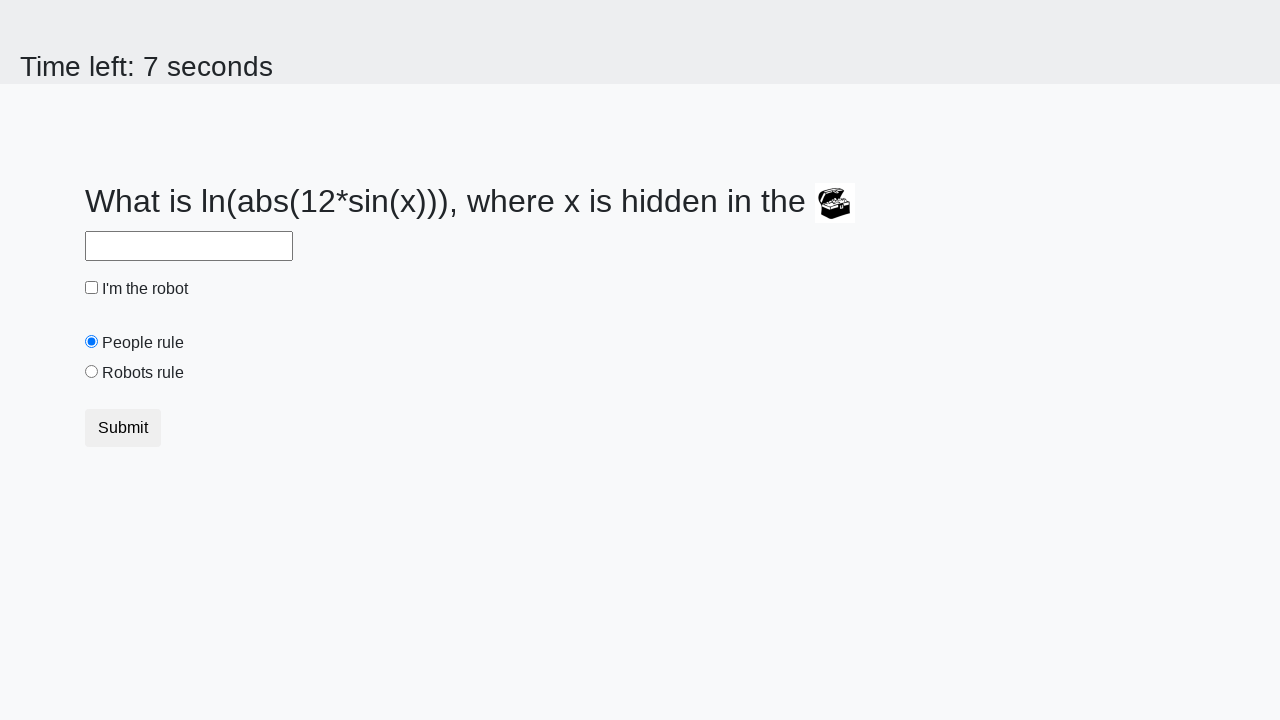

Retrieved valuex attribute from treasure element
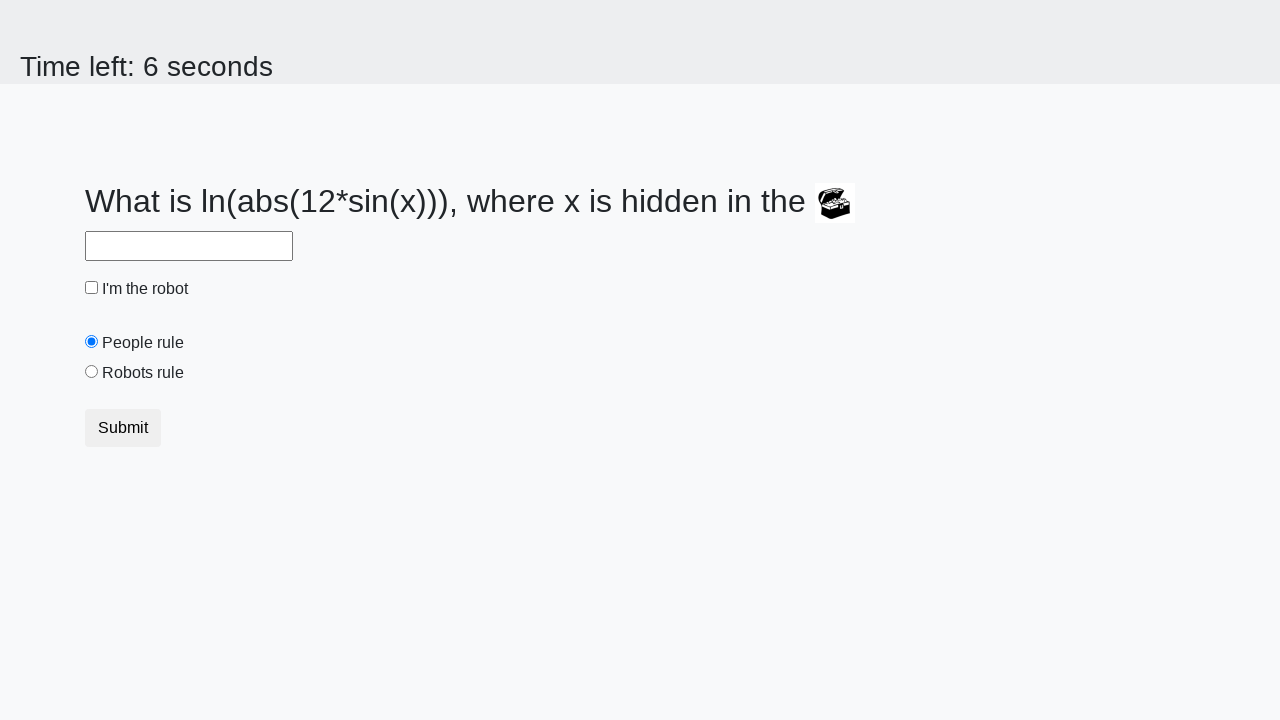

Calculated math captcha result using logarithm and sine functions
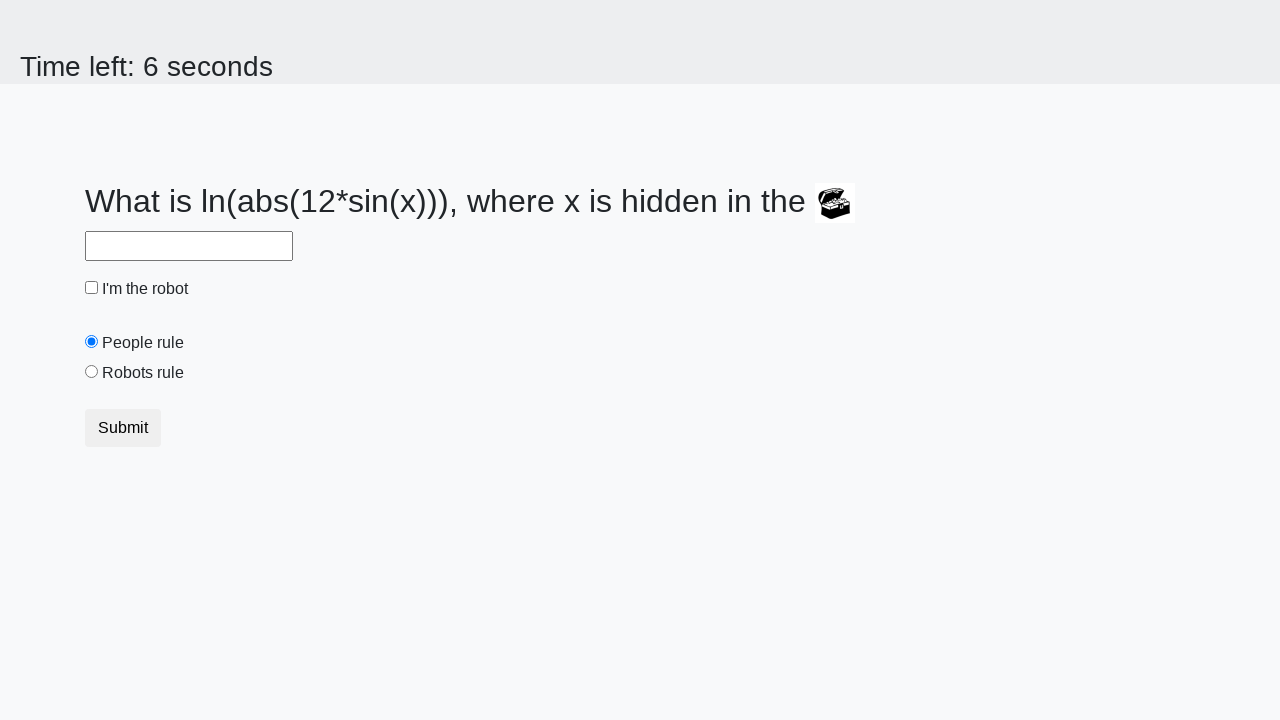

Filled answer field with calculated captcha result on #answer
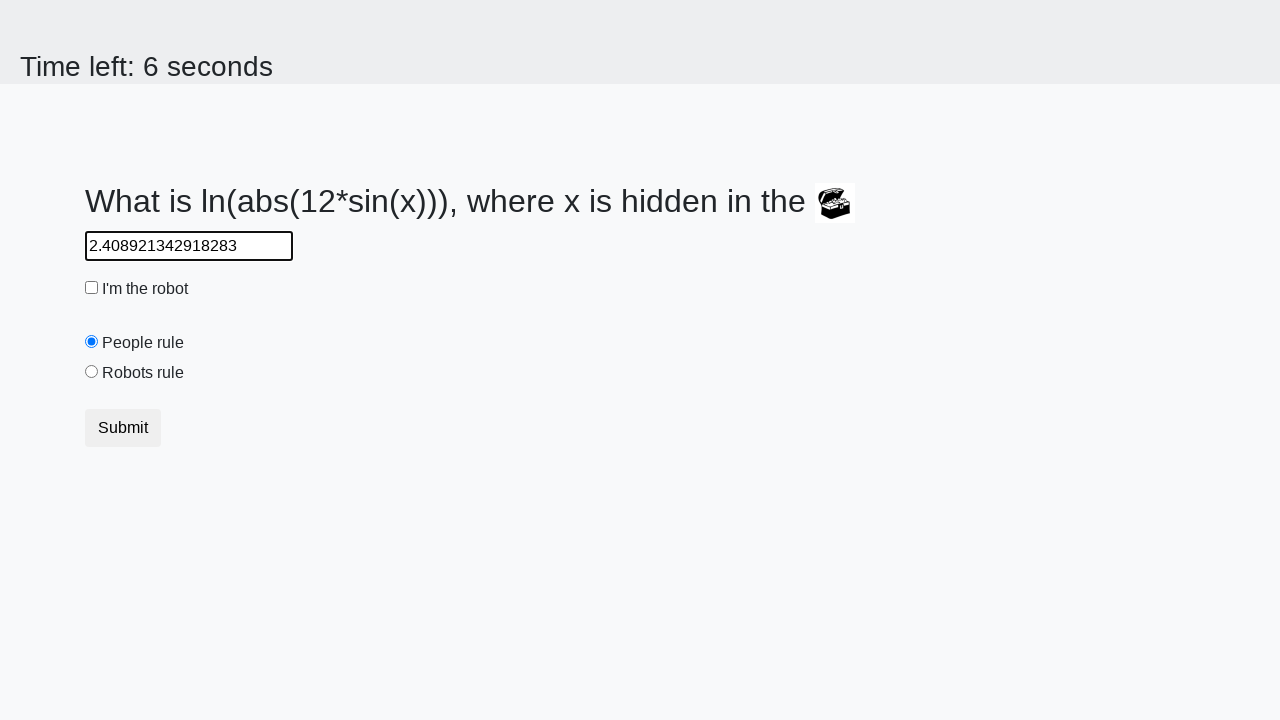

Clicked robot checkbox at (92, 288) on #robotCheckbox
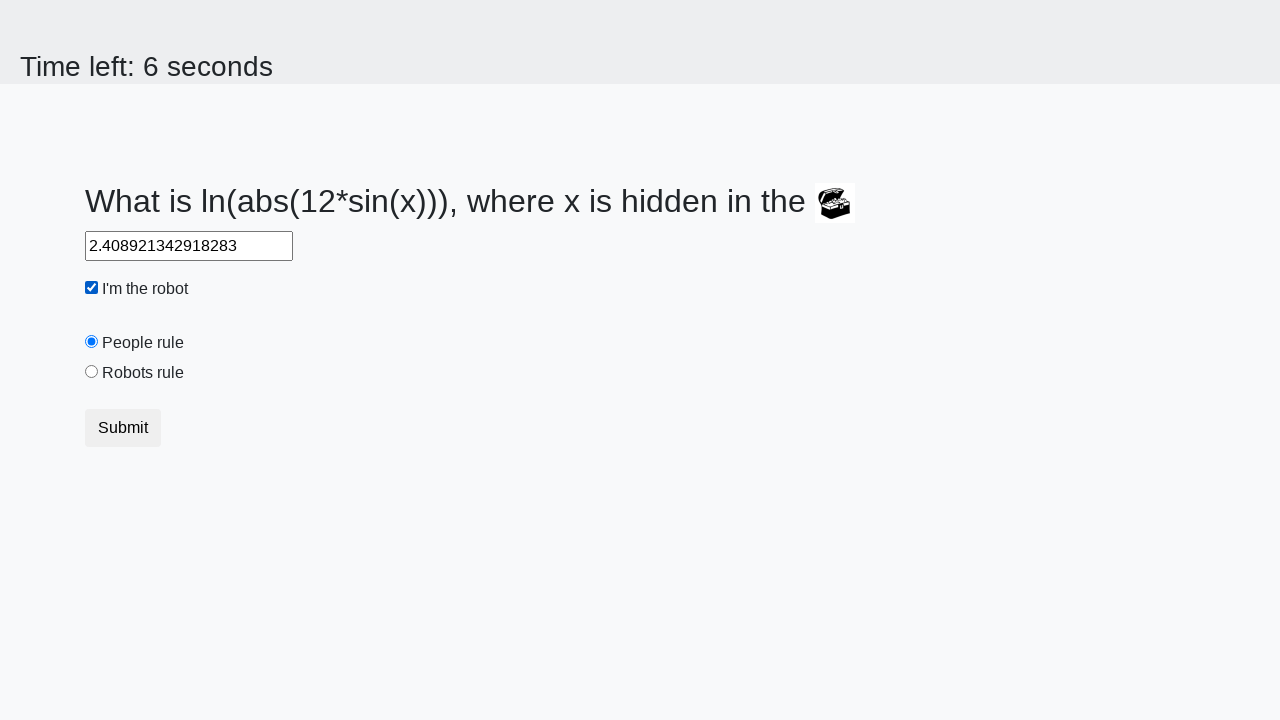

Clicked robots rule radio button at (92, 372) on #robotsRule
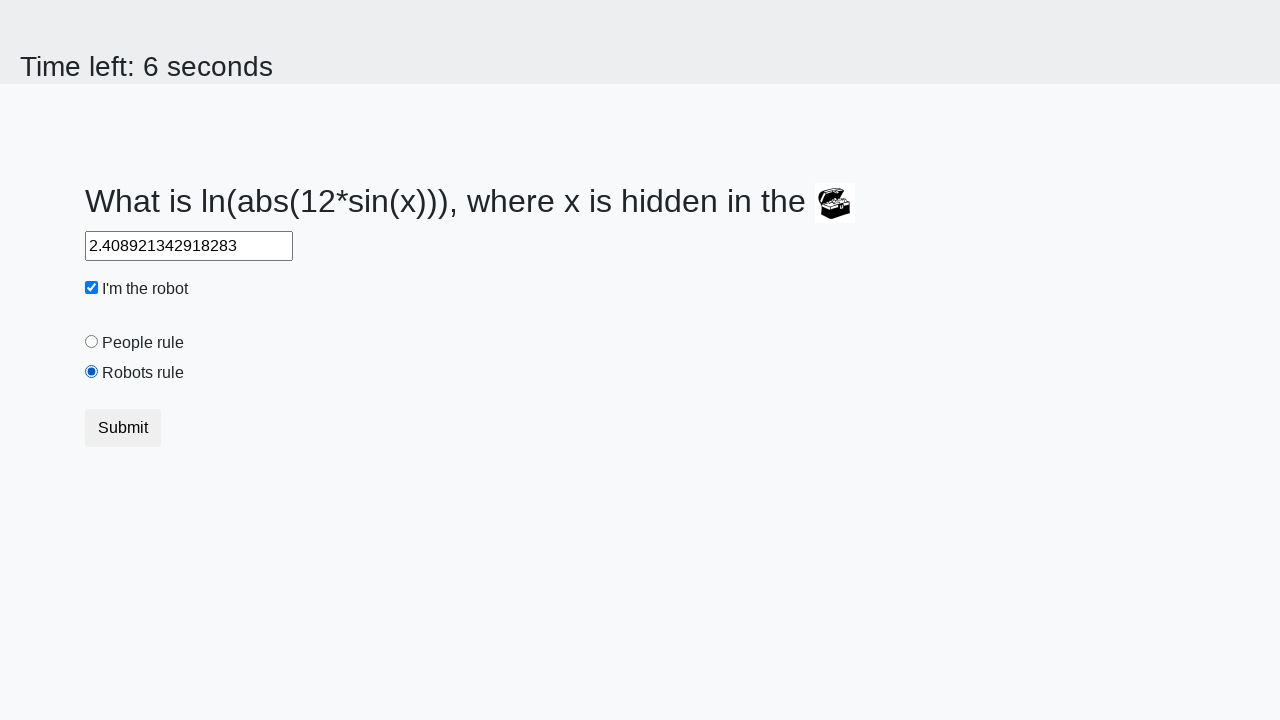

Clicked submit button to submit form at (123, 428) on .btn
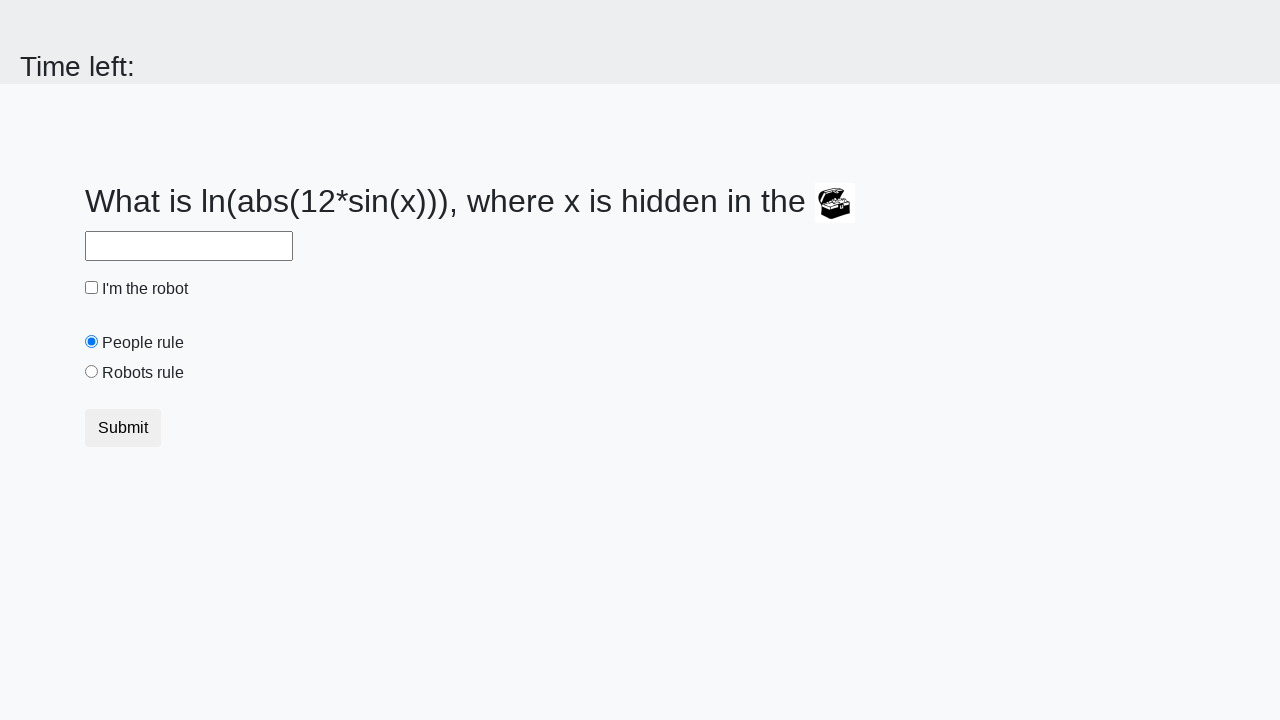

Set up dialog handler to accept alerts
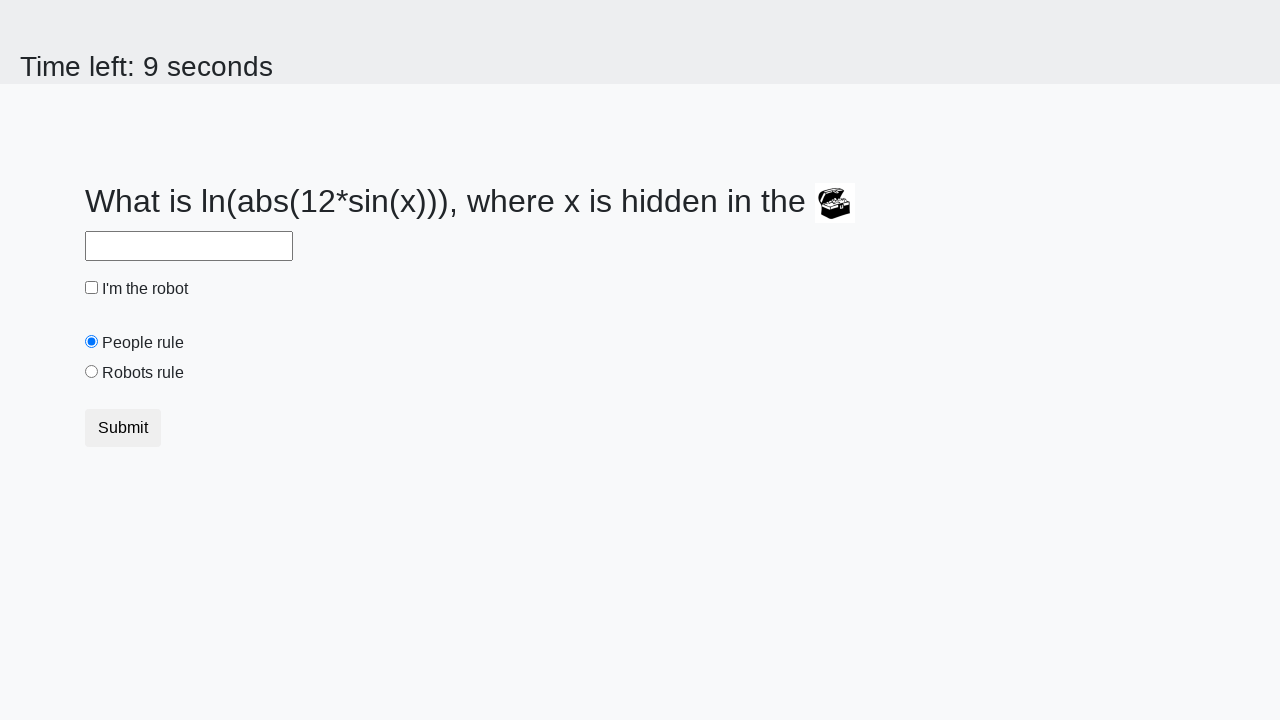

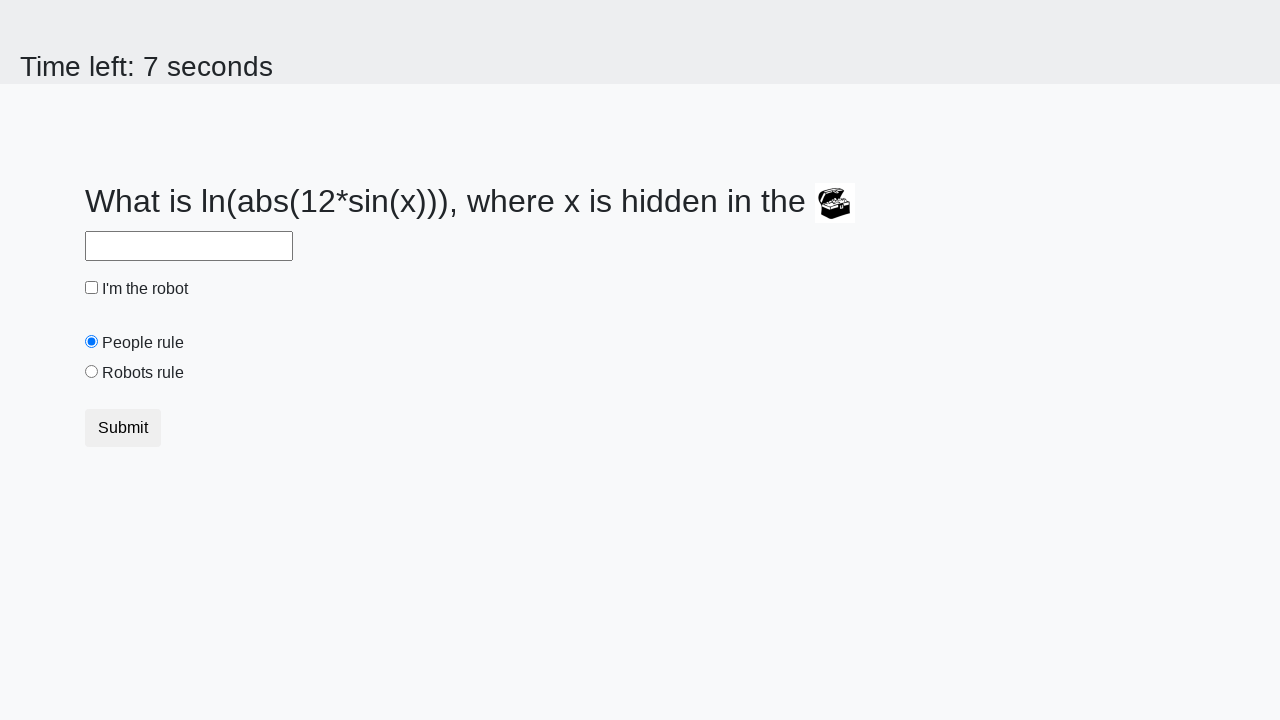